Tests the product search functionality by typing 'br' in the search field and verifying that 2 products are displayed as results.

Starting URL: https://rahulshettyacademy.com/seleniumPractise/#/

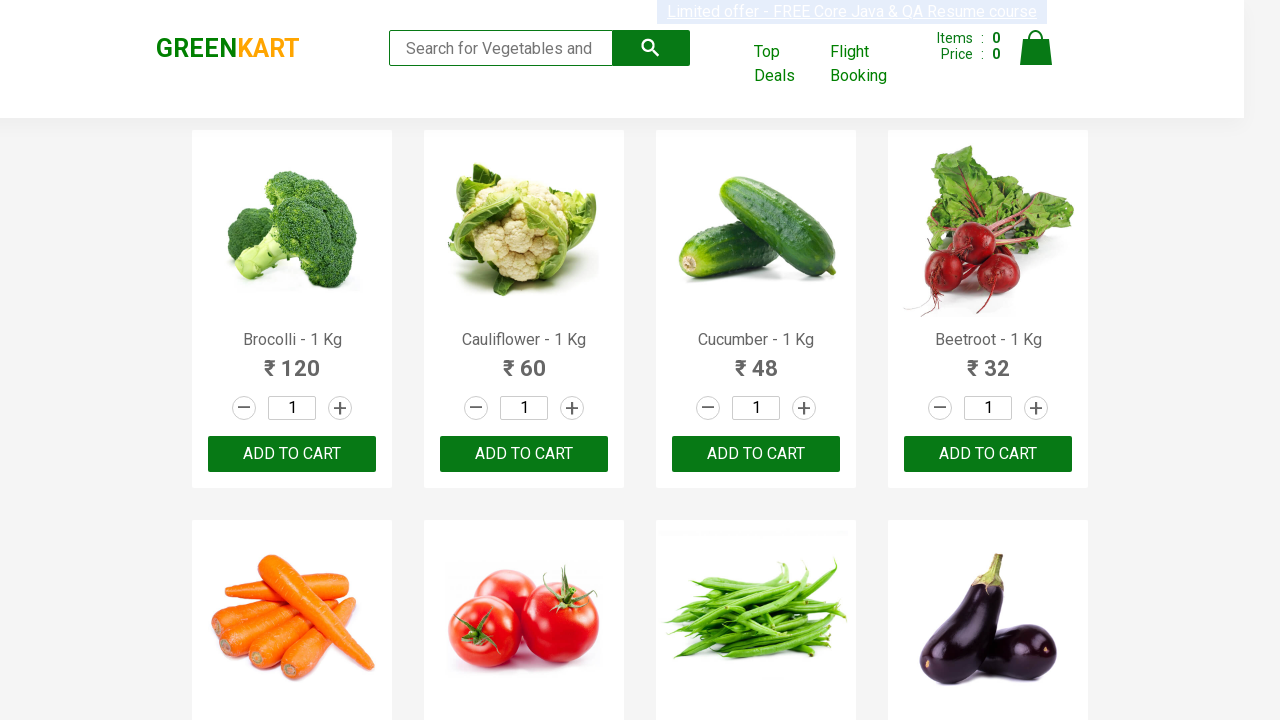

Typed 'br' in the search keyword field on .search-keyword
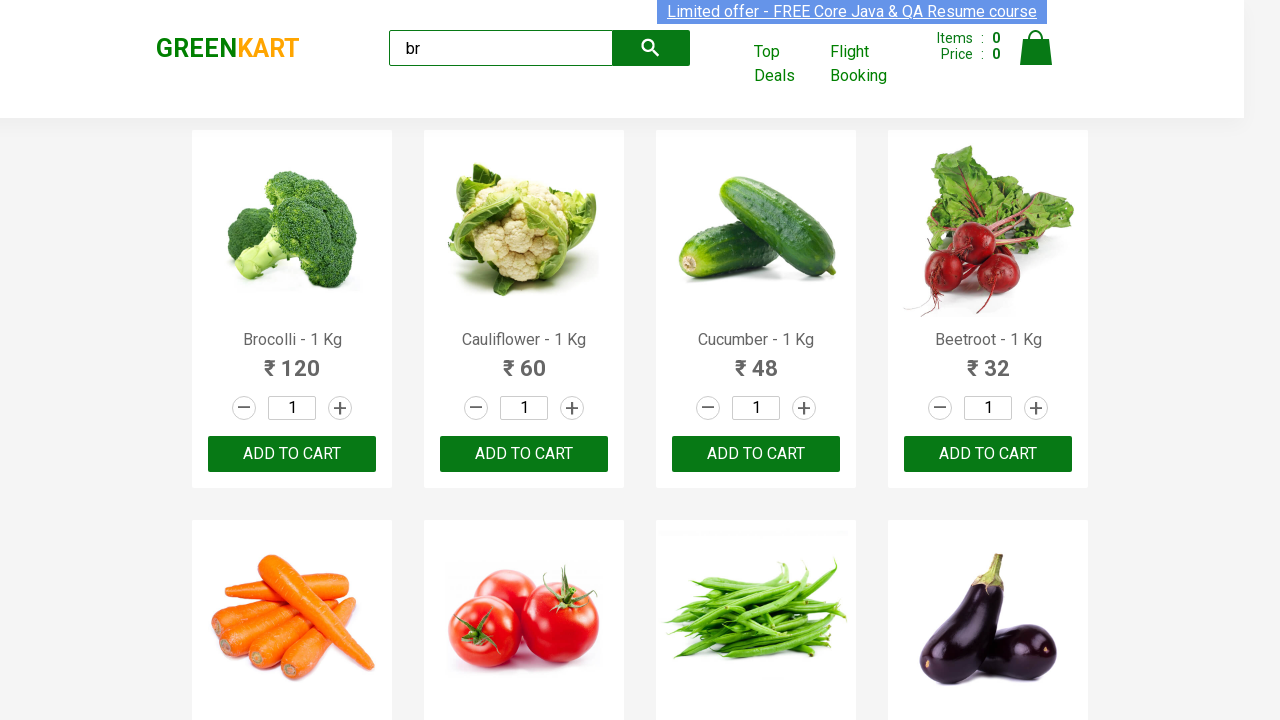

Waited 2 seconds for search results to filter
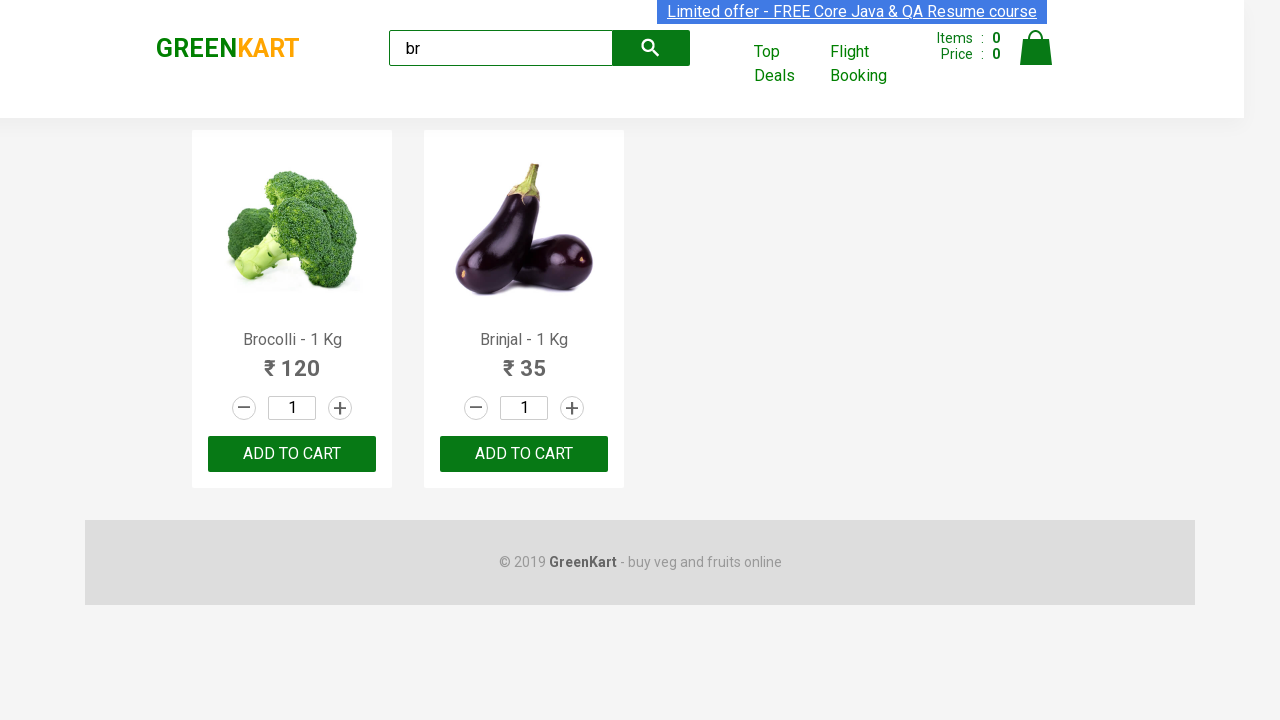

Located all visible product elements
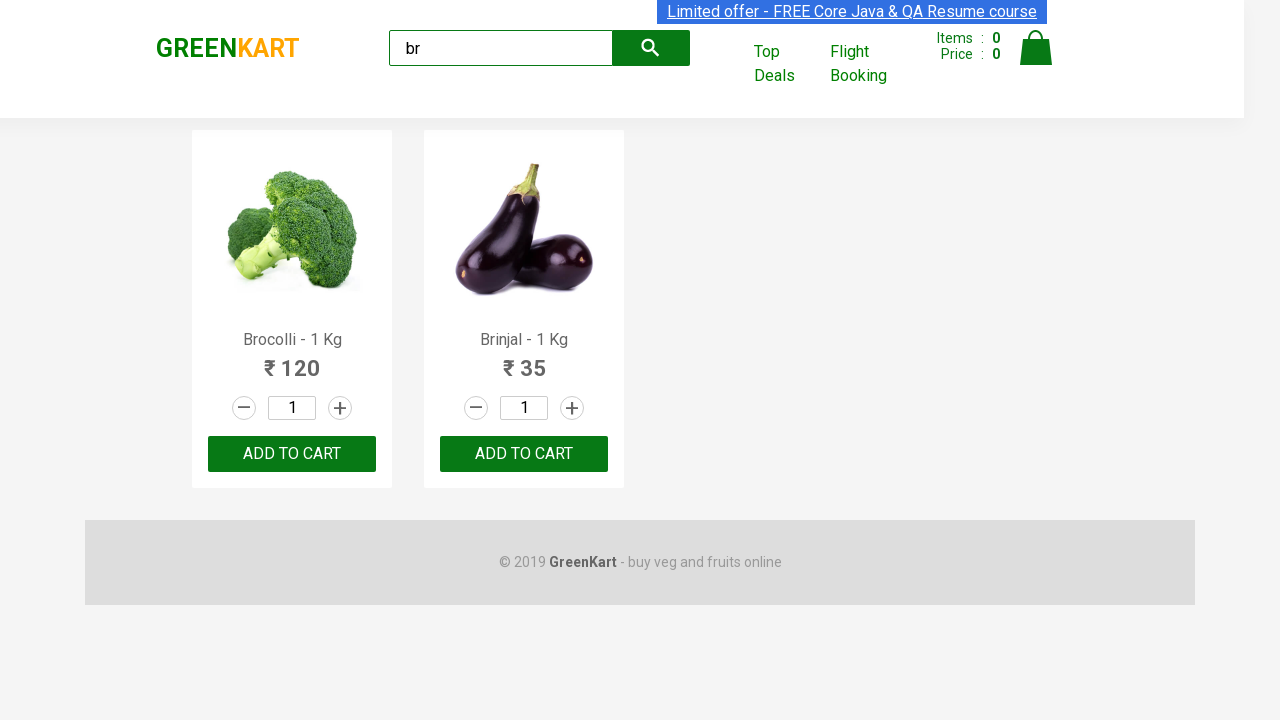

Verified that exactly 2 products are displayed as search results
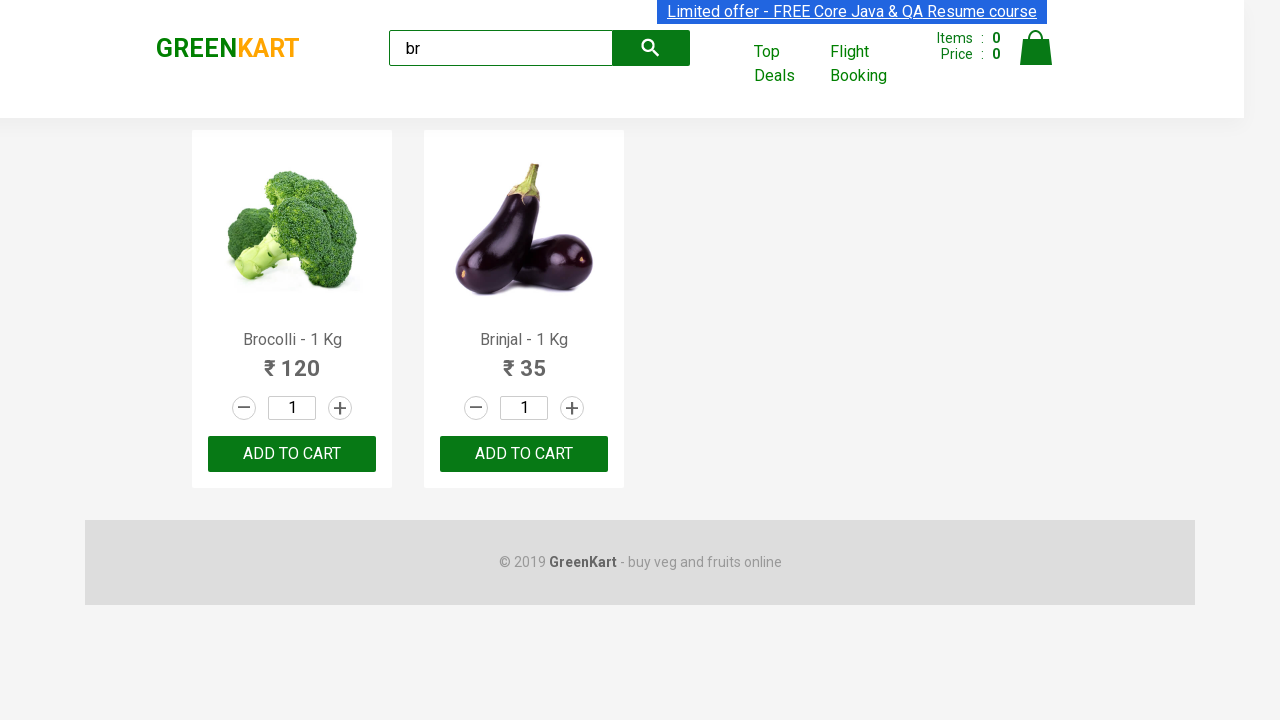

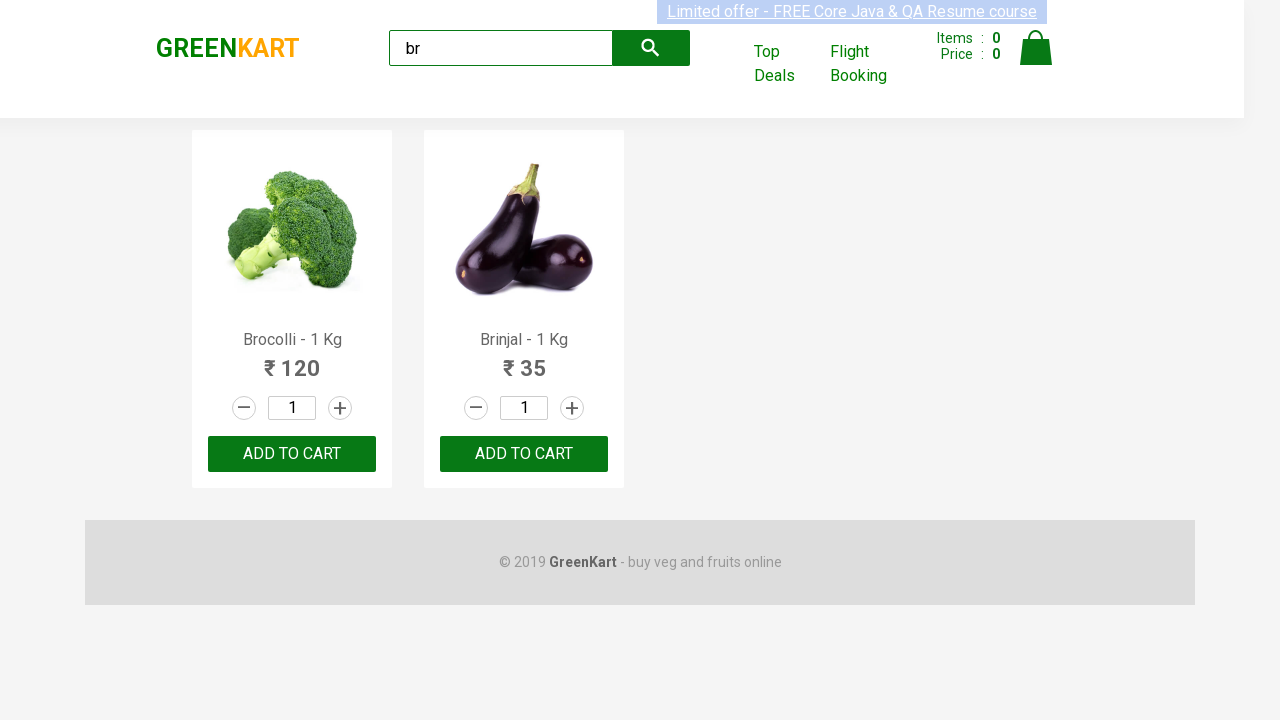